Tests browser navigation by visiting otto.de, then navigating to wisequarter.com, going back, refreshing, and going forward again to verify basic navigation functionality.

Starting URL: https://www.otto.de

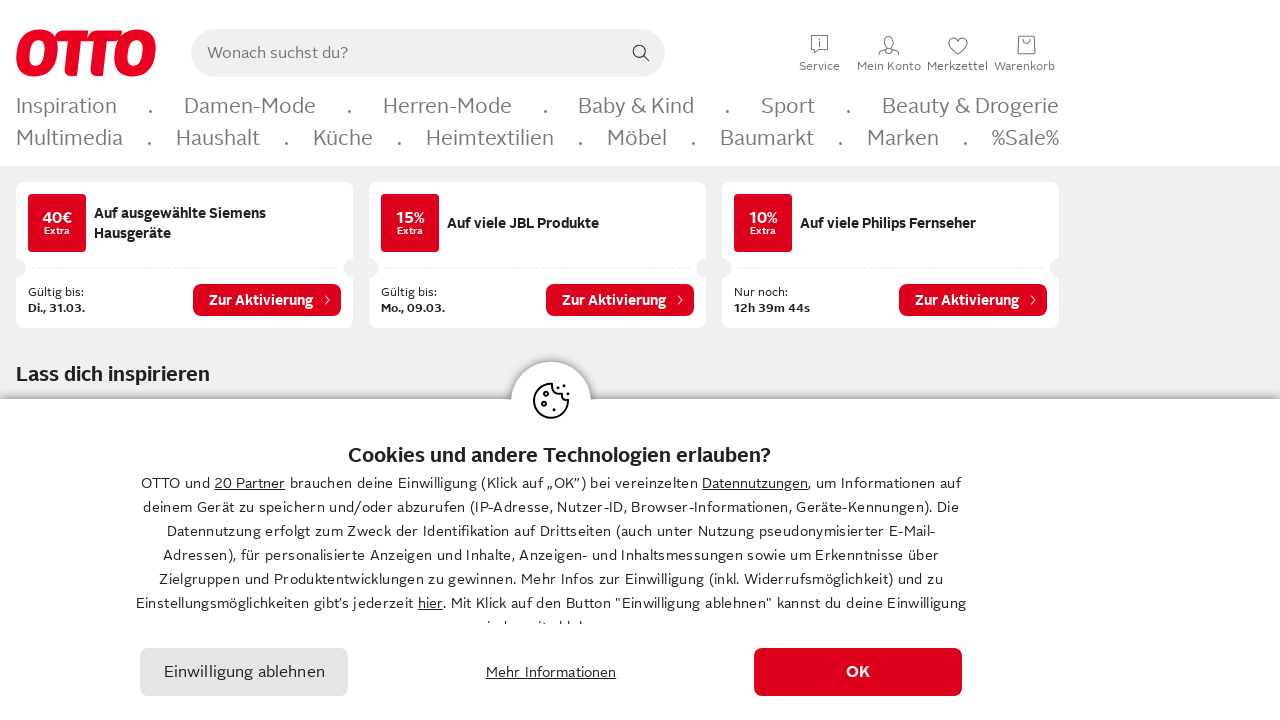

Retrieved page title from otto.de
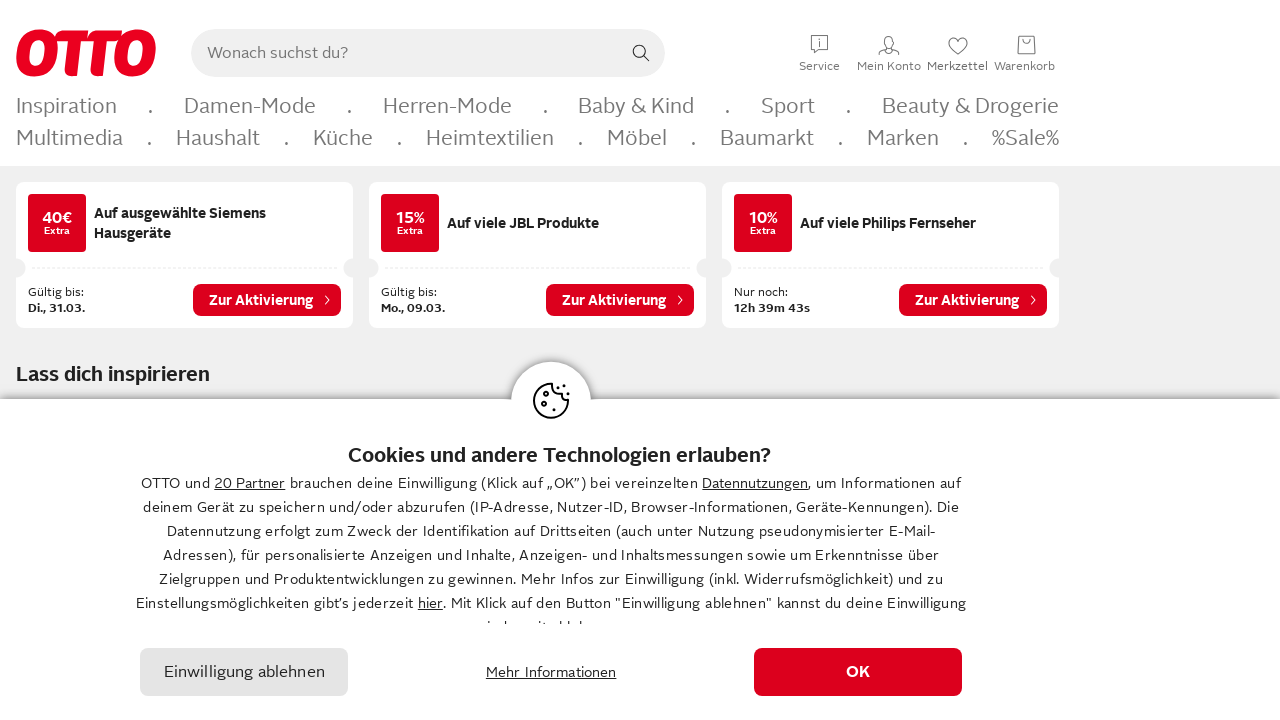

Retrieved page URL from otto.de
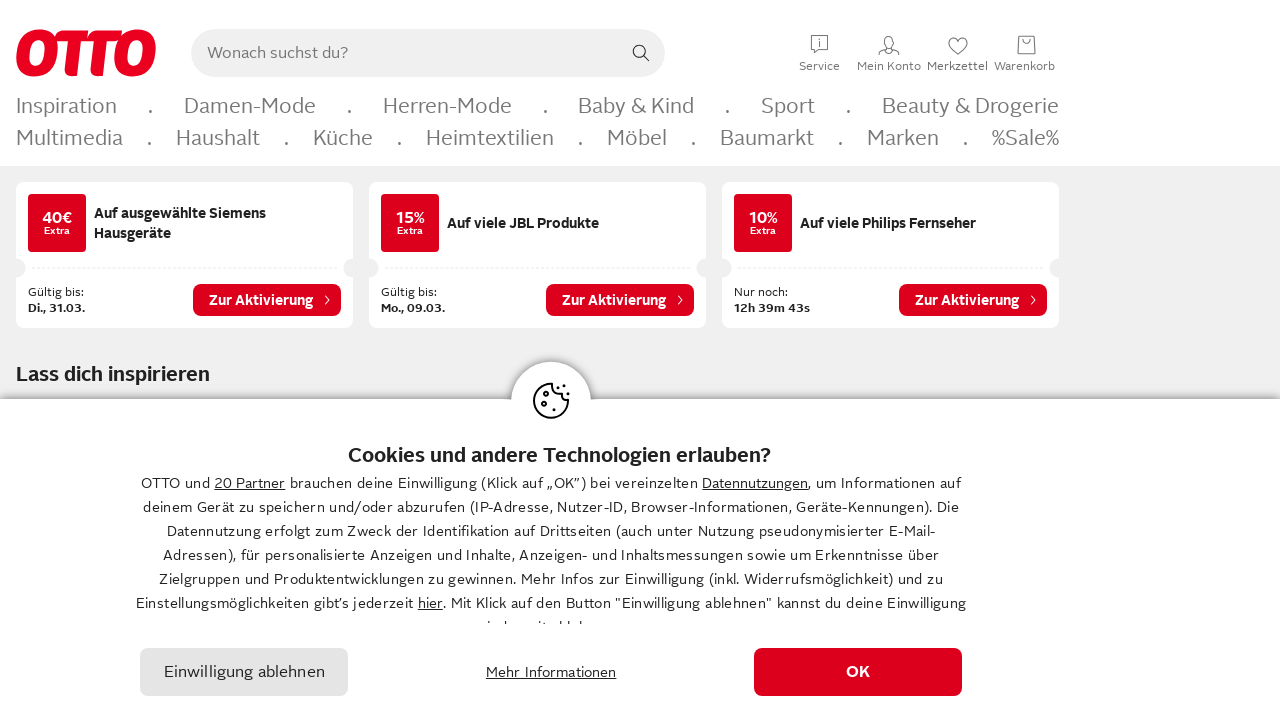

Verified page title contains 'otto'
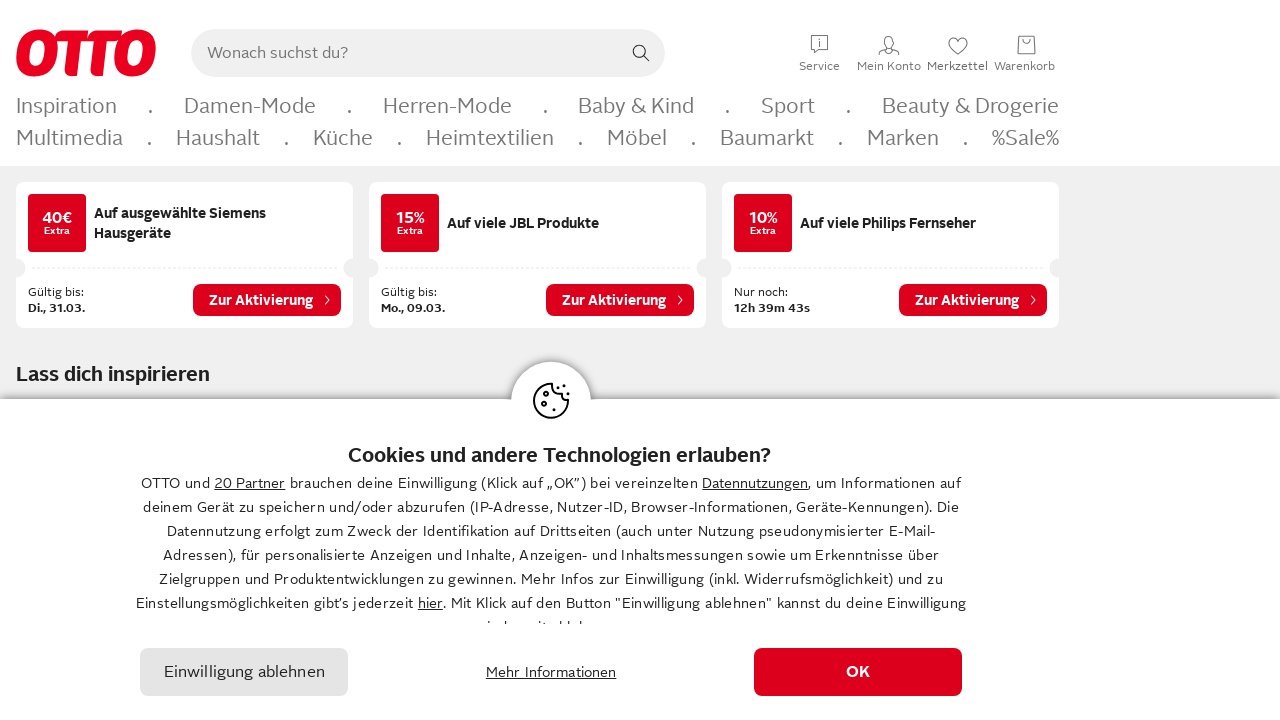

Verified page URL contains 'otto'
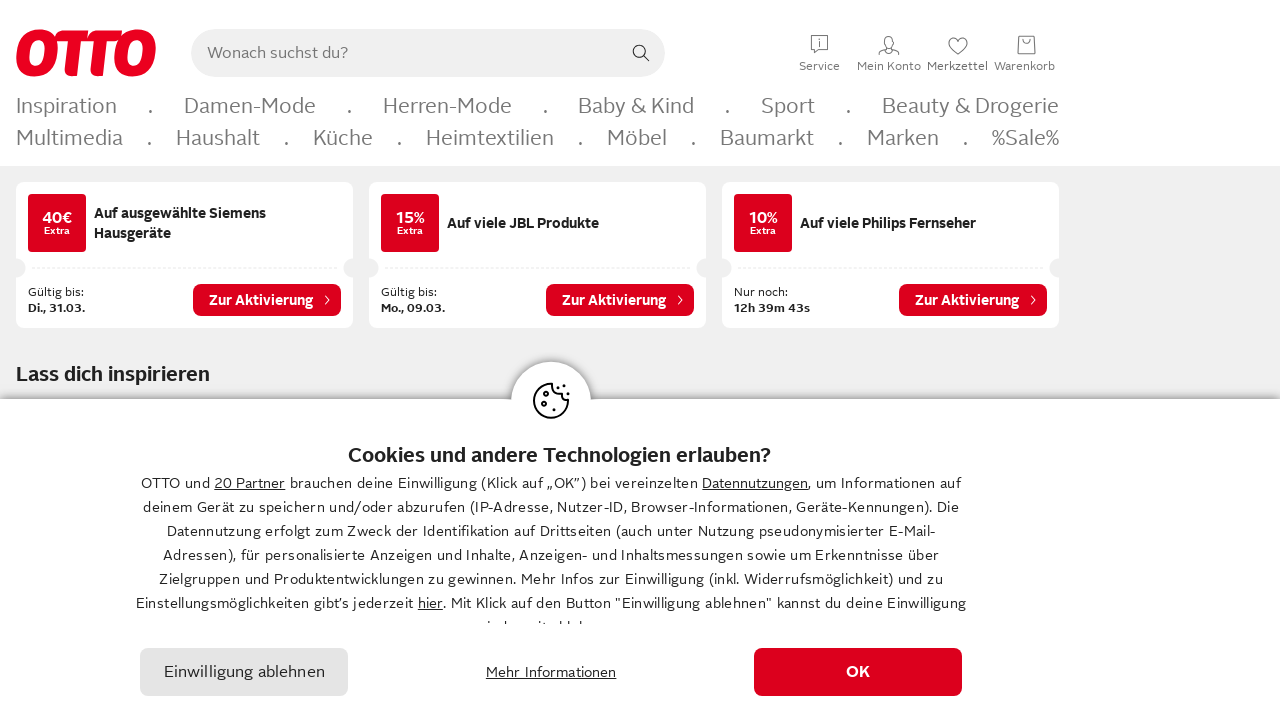

Navigated to wisequarter.com
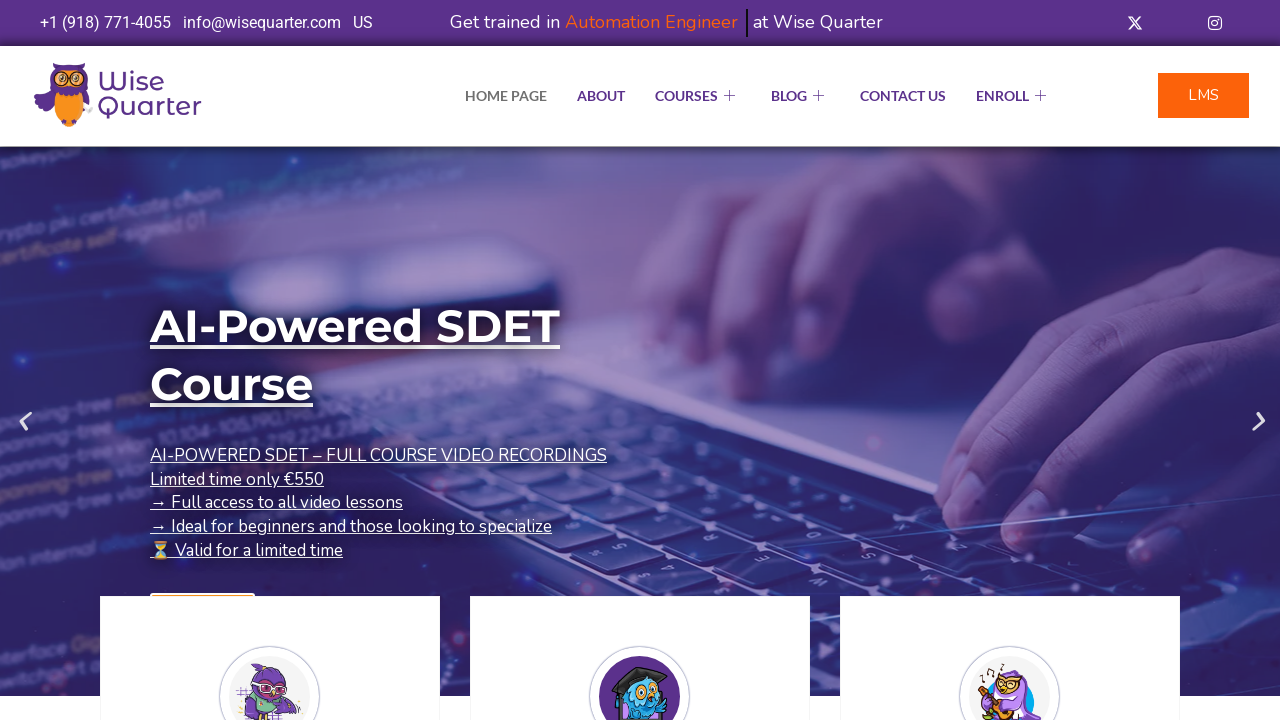

Retrieved page title from wisequarter.com
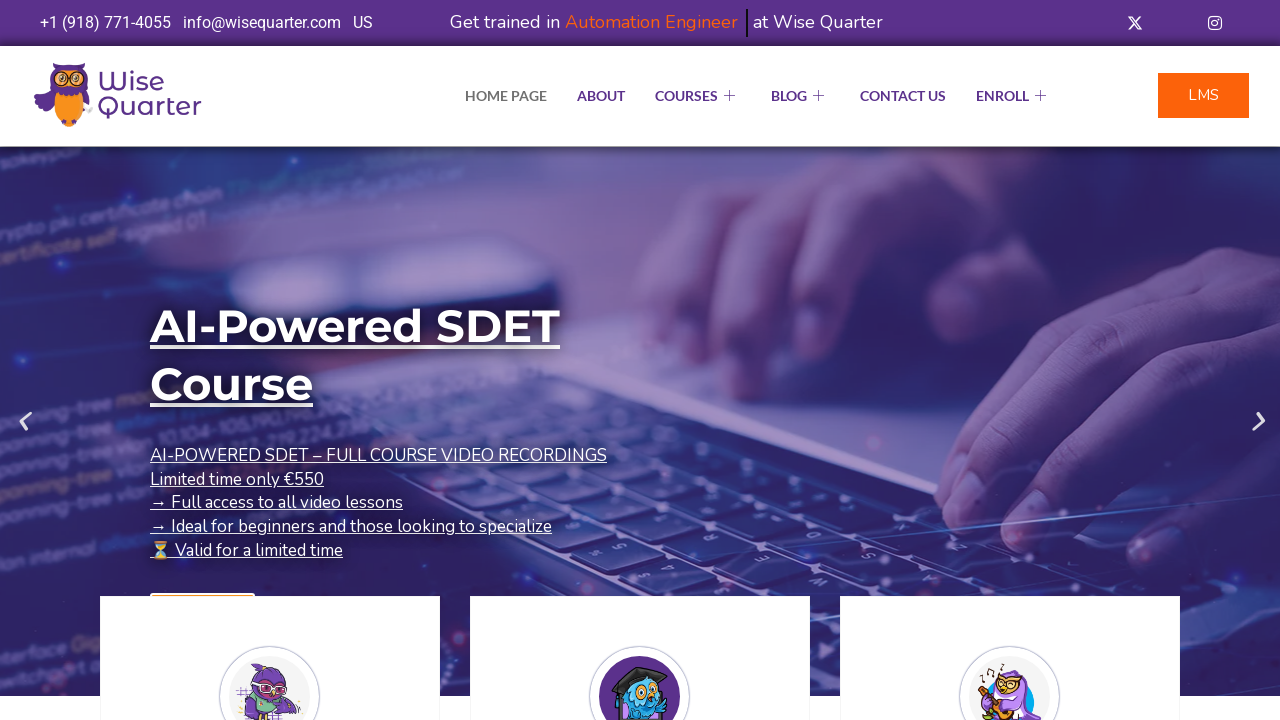

Retrieved page URL from wisequarter.com
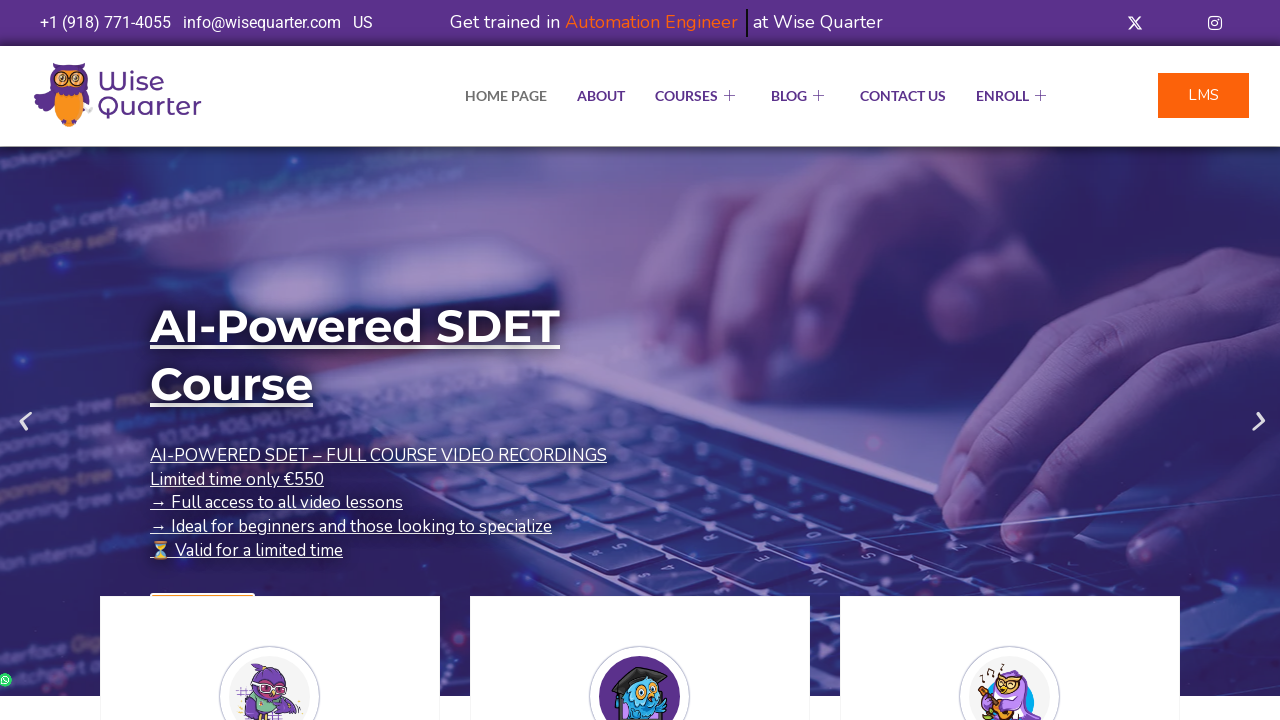

Verified page title contains 'Quarter'
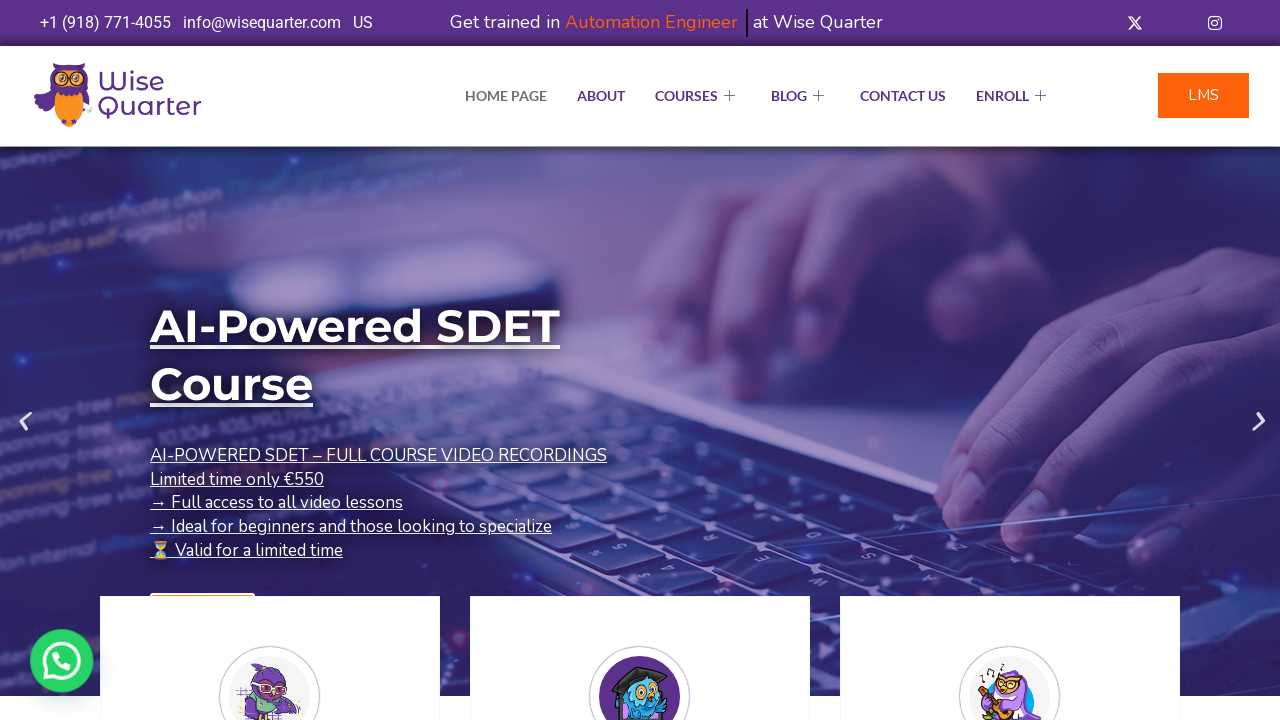

Navigated back to otto.de
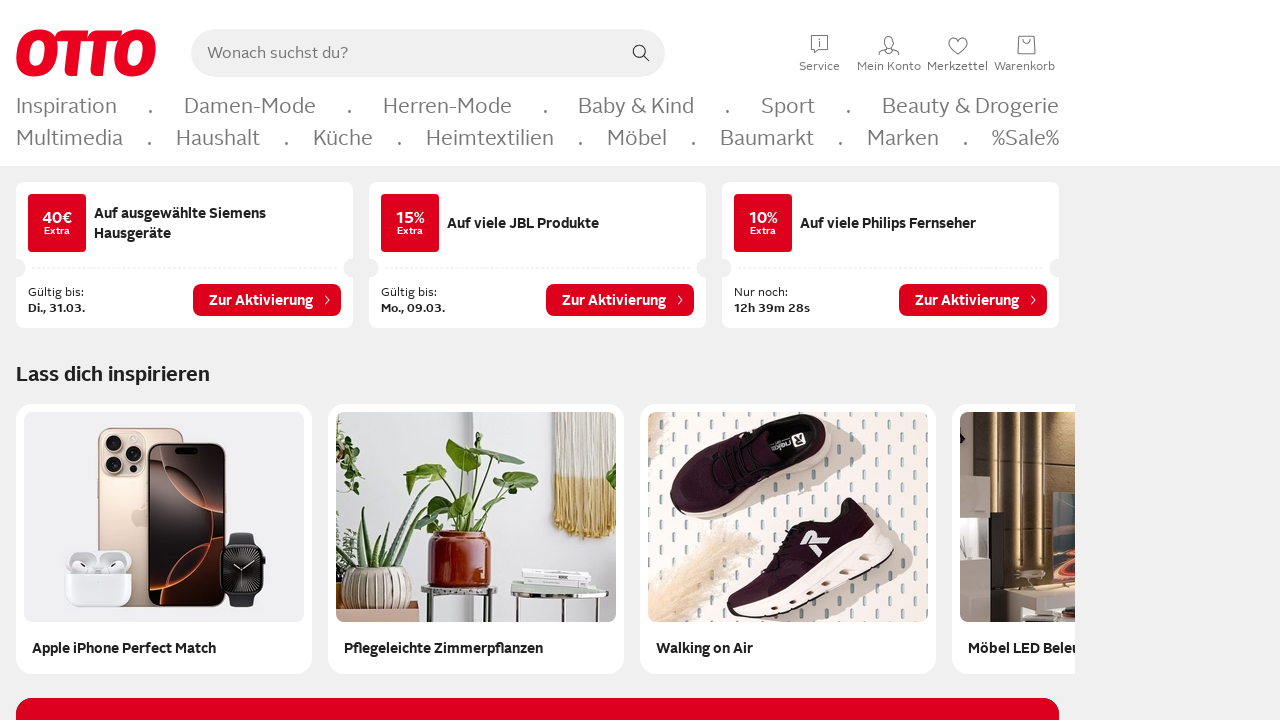

Refreshed the current page (otto.de)
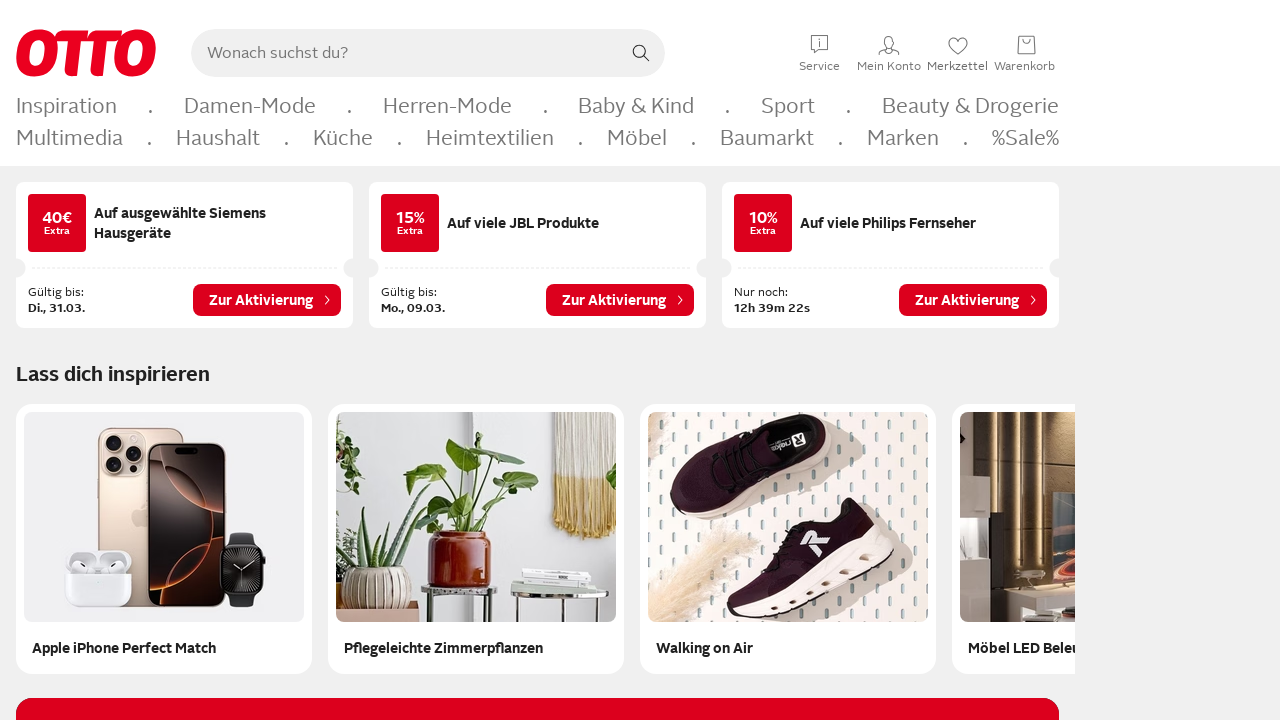

Navigated forward to wisequarter.com
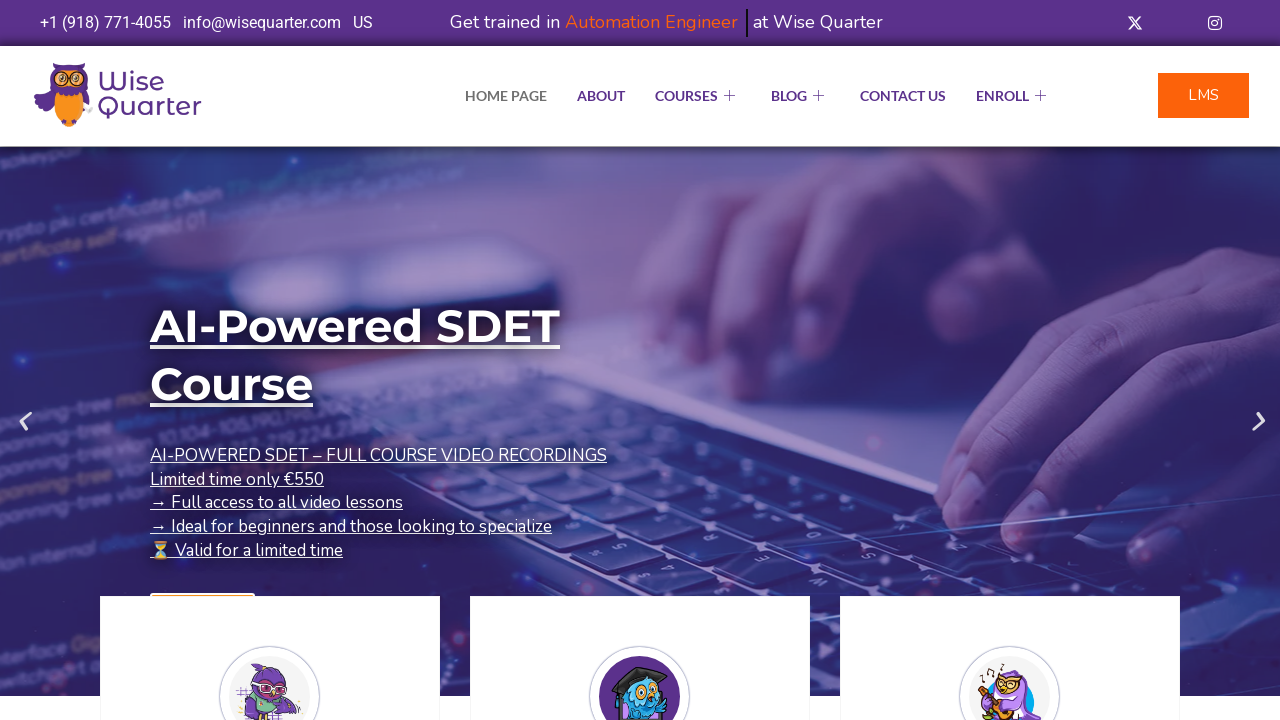

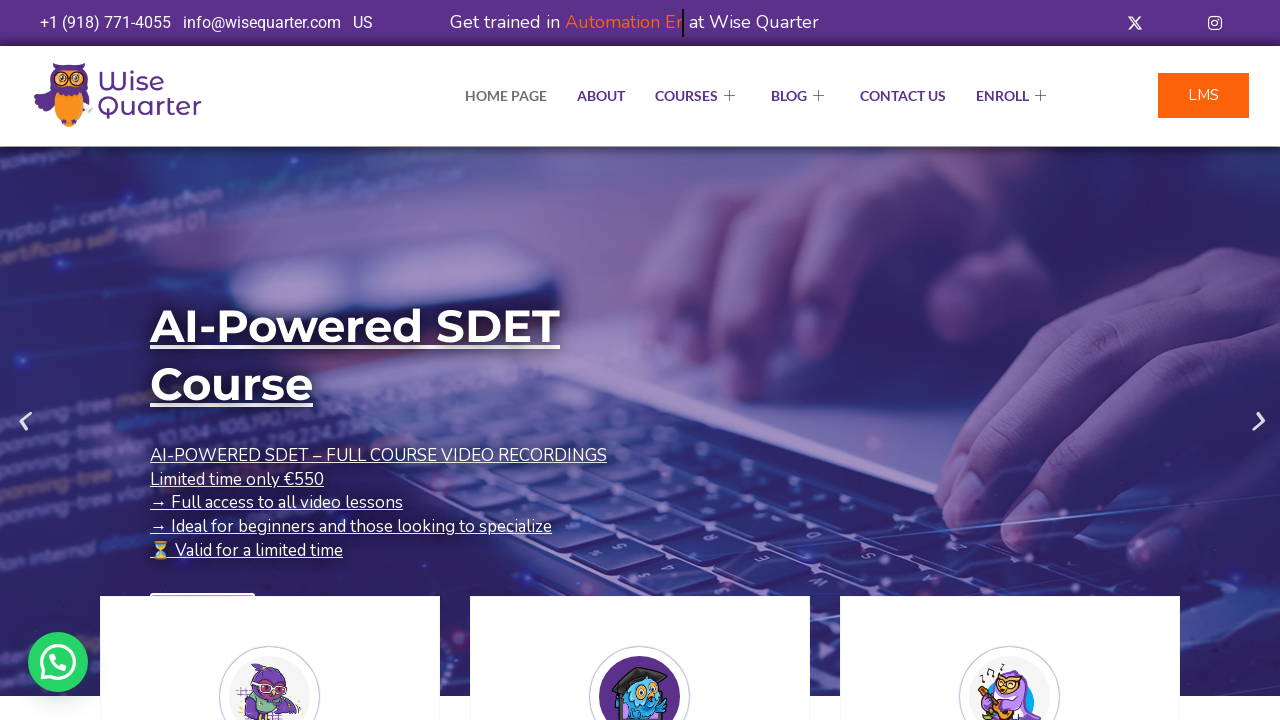